Tests dynamic loading functionality by clicking a start button and waiting for dynamically loaded content to appear

Starting URL: https://the-internet.herokuapp.com/dynamic_loading/1

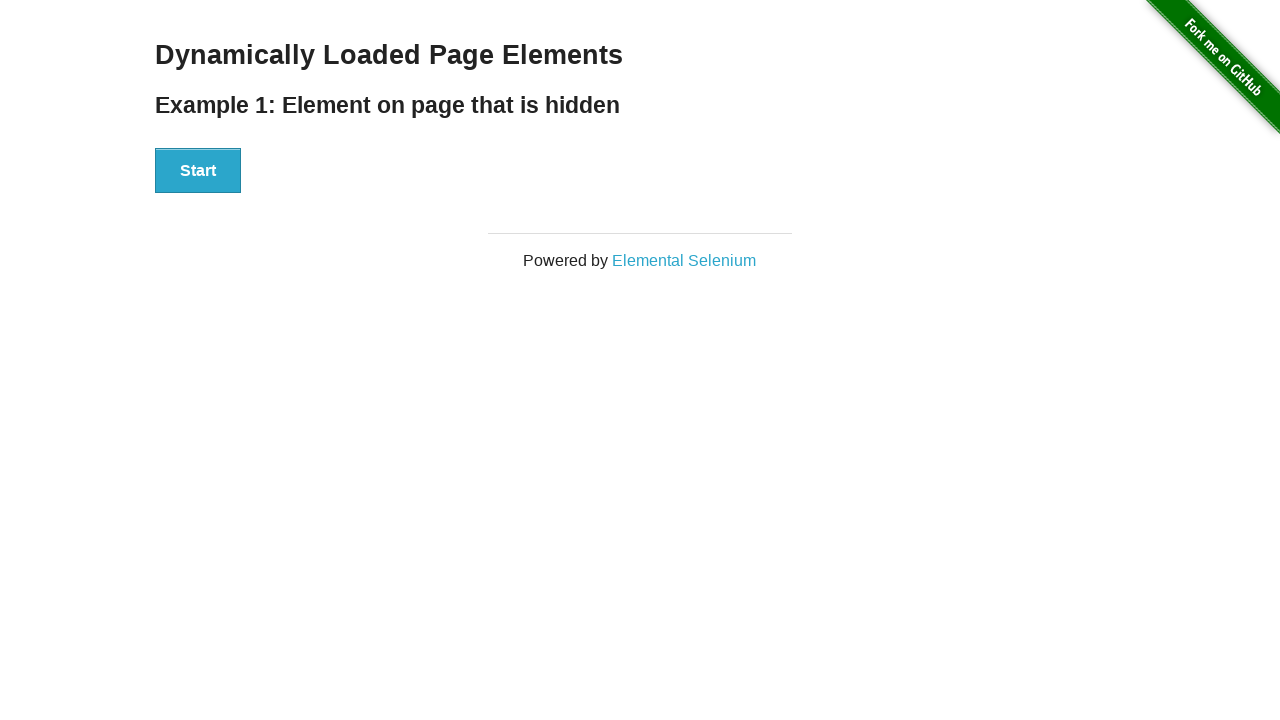

Clicked start button to trigger dynamic loading at (198, 171) on #start button
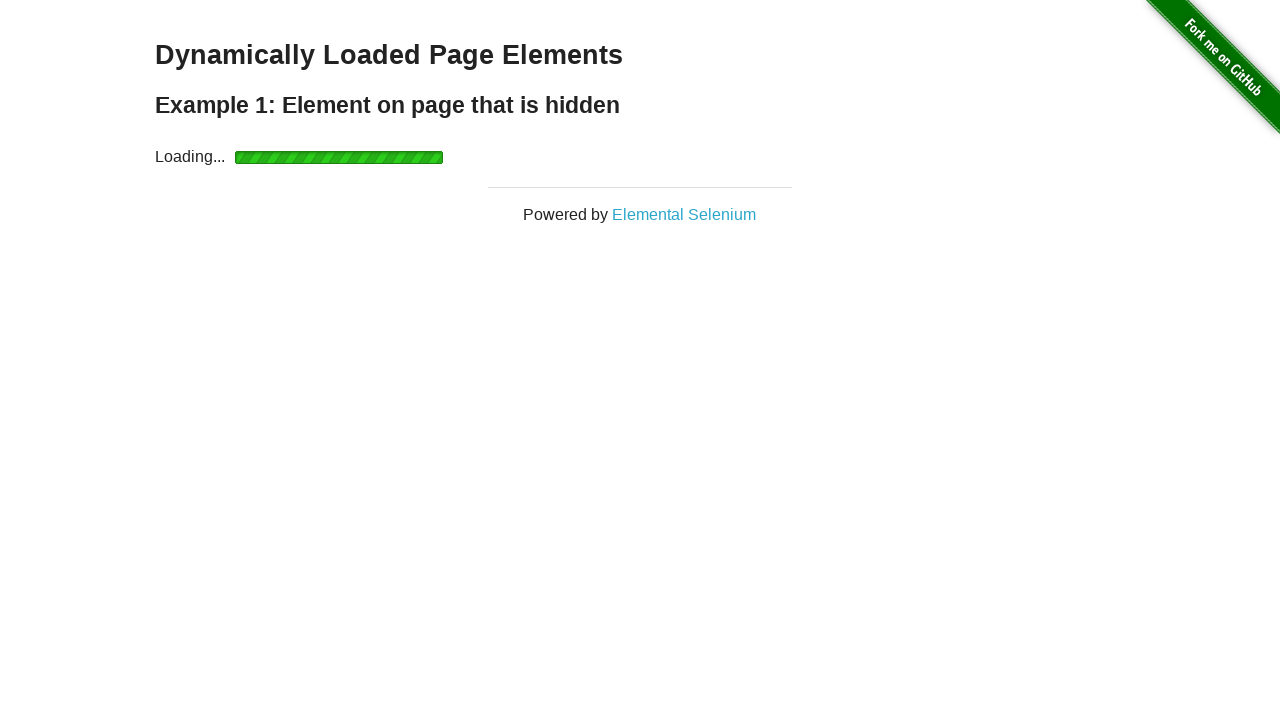

Dynamically loaded content appeared and is visible
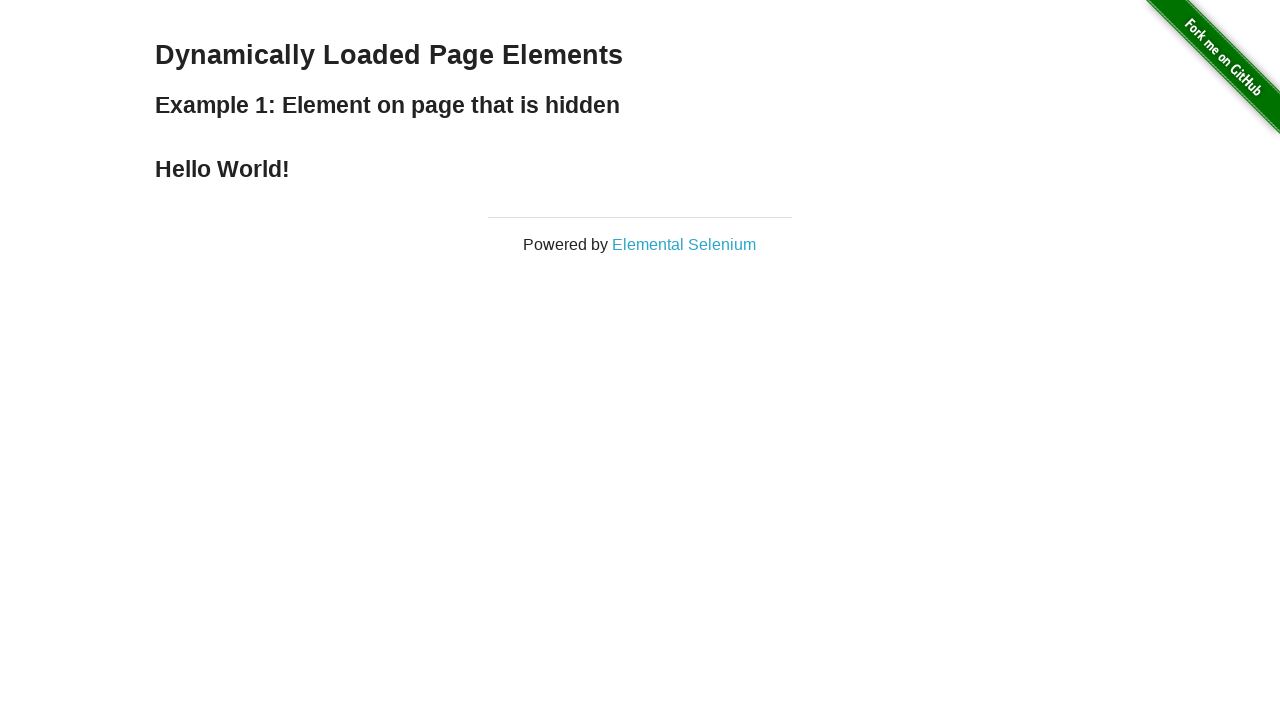

Retrieved loaded text: Hello World!
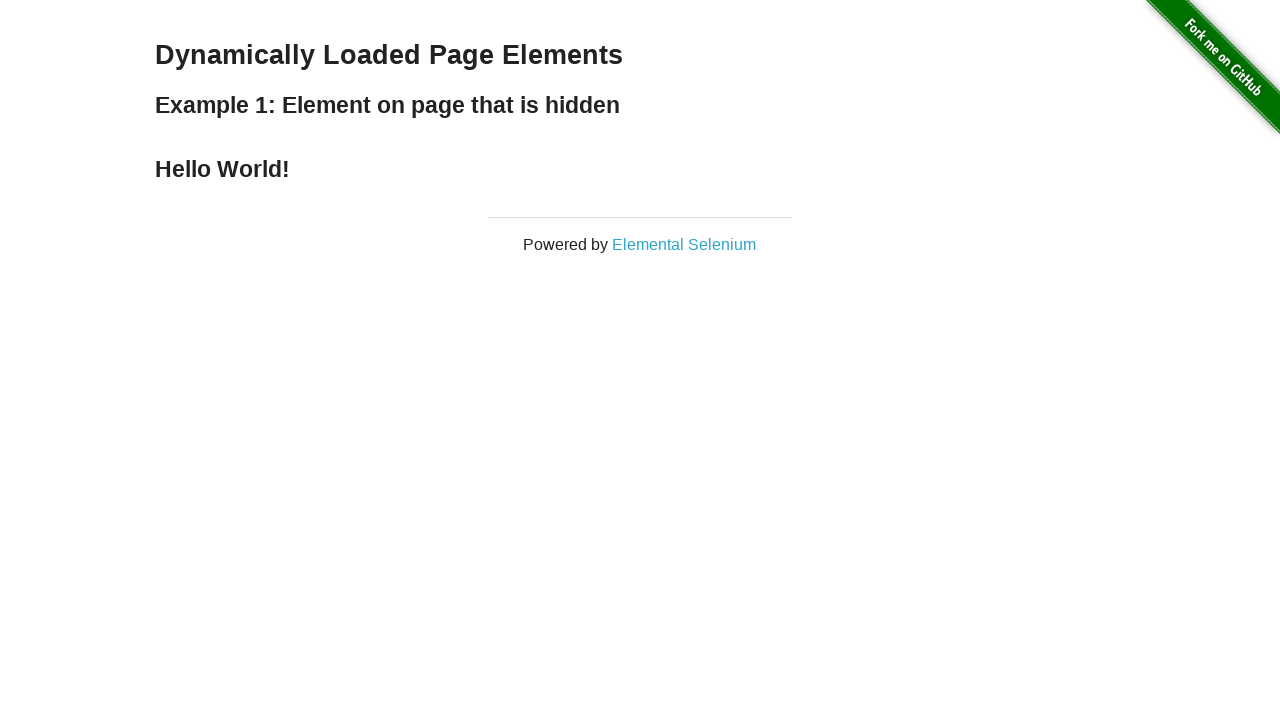

Printed loaded text to console
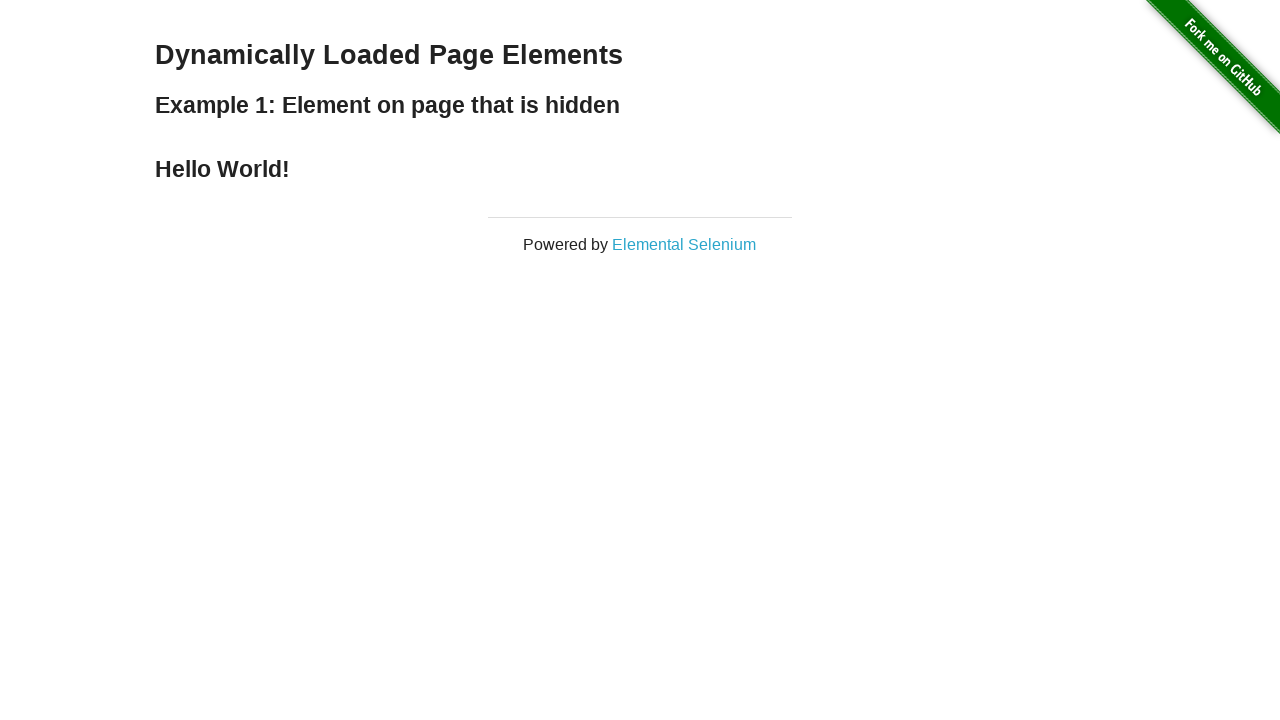

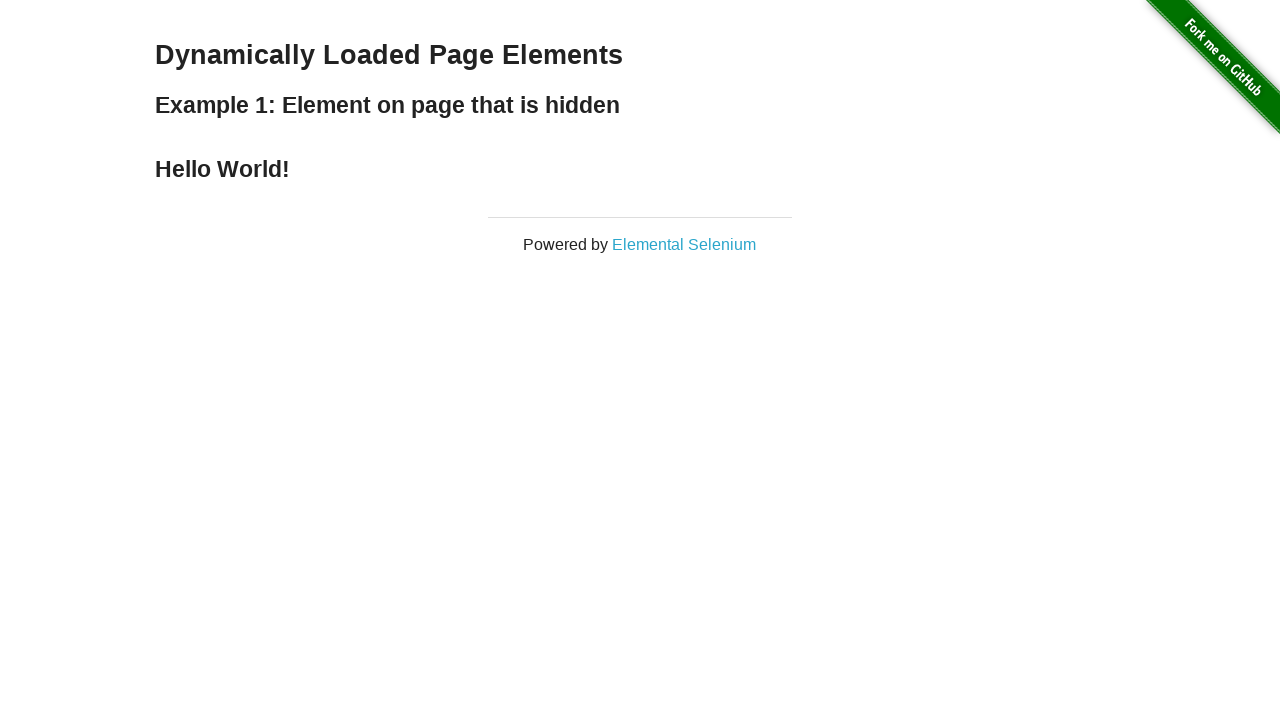